Uses relative locators with distance constraints to find an input field on a form page

Starting URL: https://demoqa.com/automation-practice-form

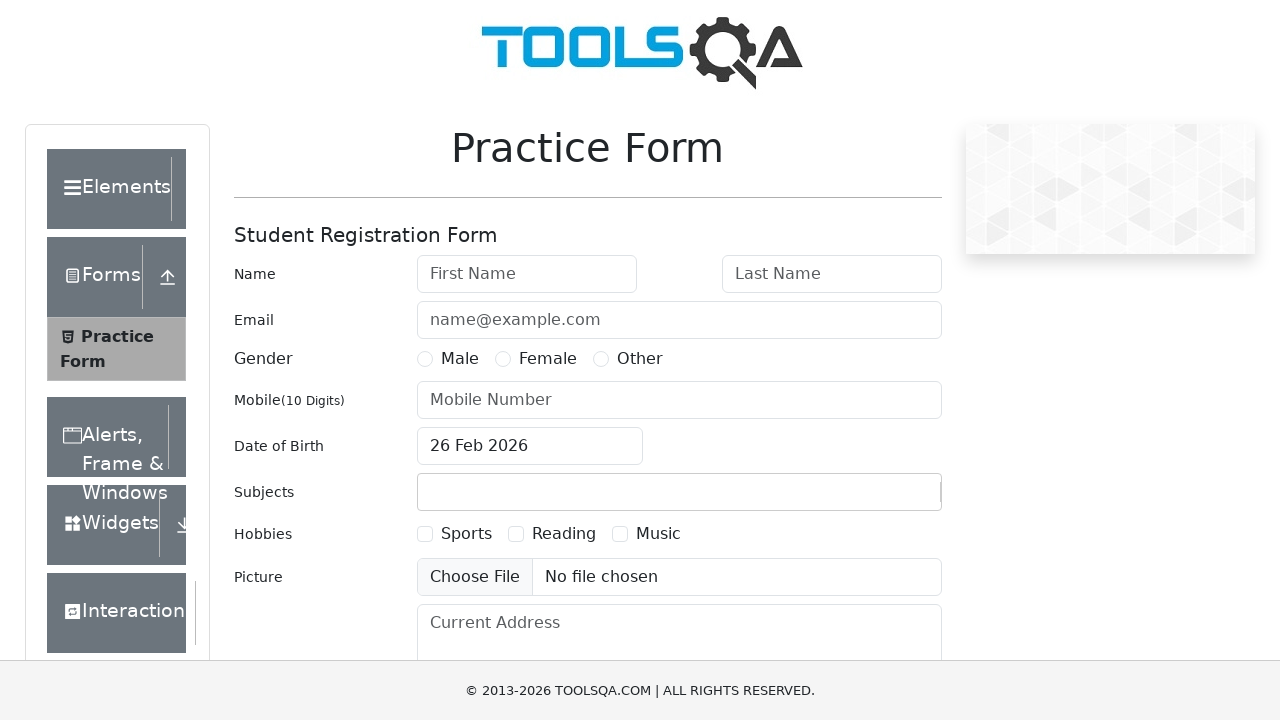

Waited for first name input field to load
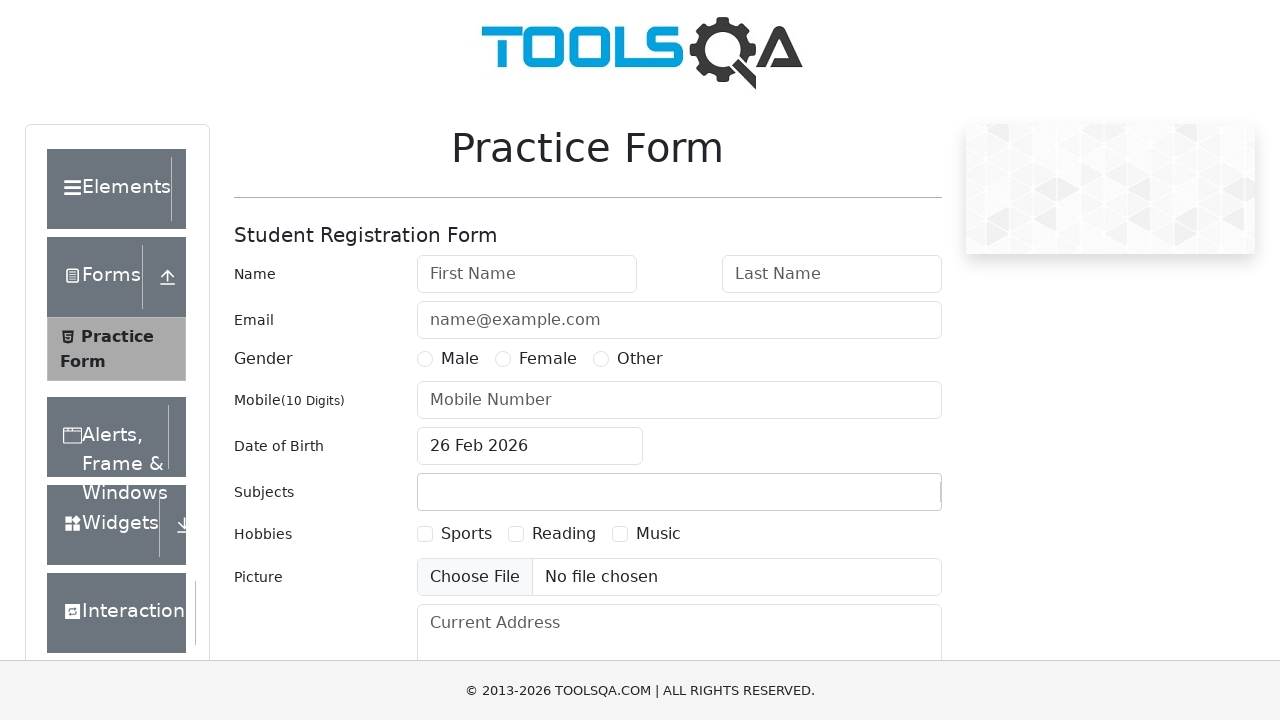

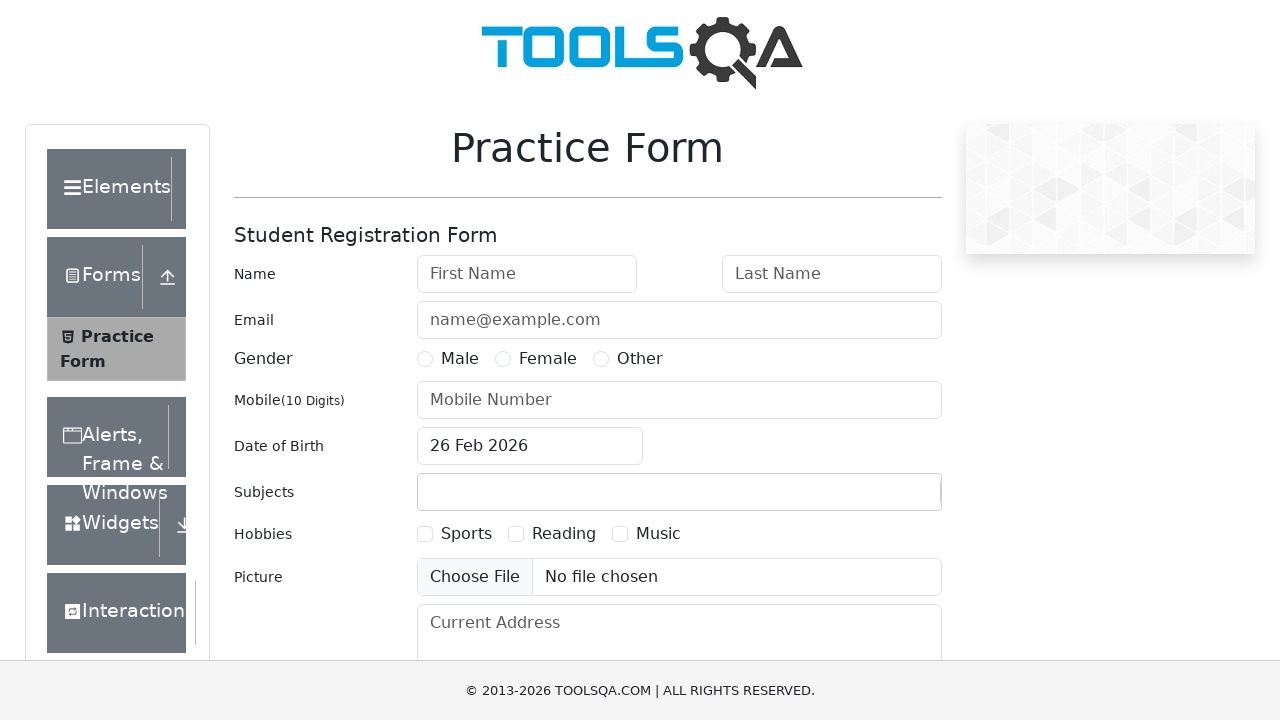